Navigates to QQ Zone website and refreshes the page to verify basic page loading and refresh functionality.

Starting URL: https://qzone.qq.com/

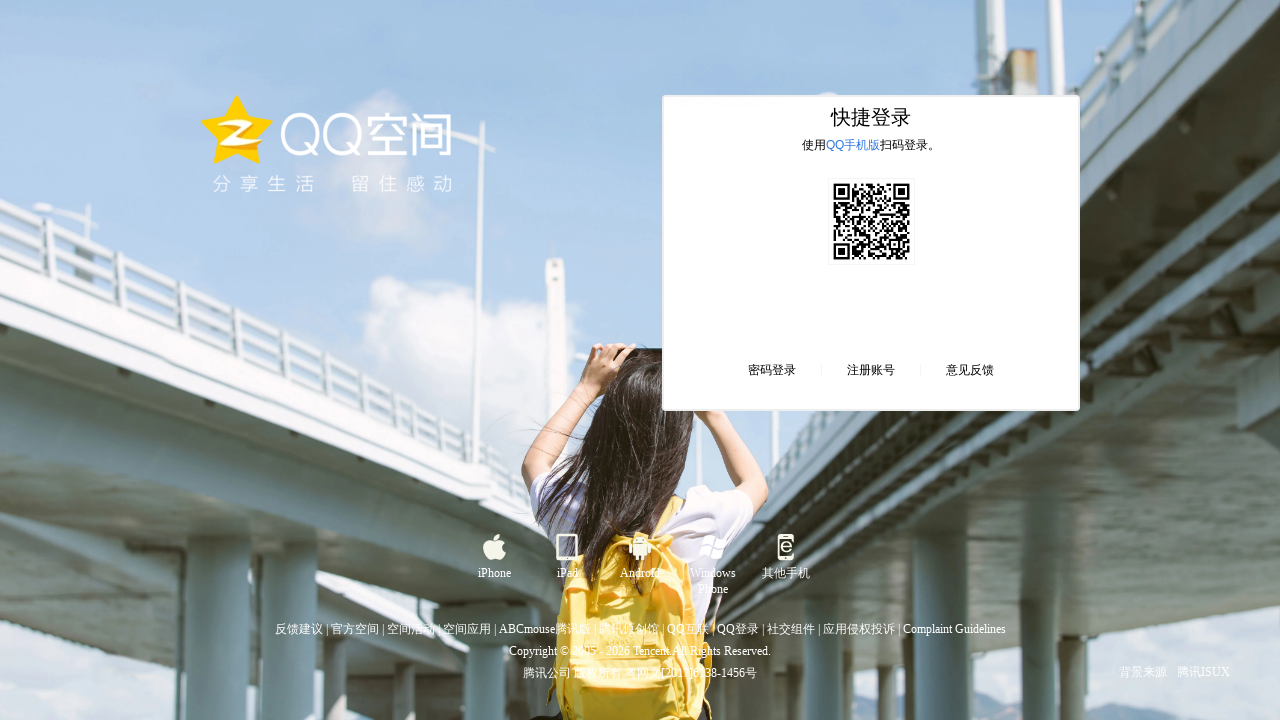

Waited for QQ Zone page to load (domcontentloaded state)
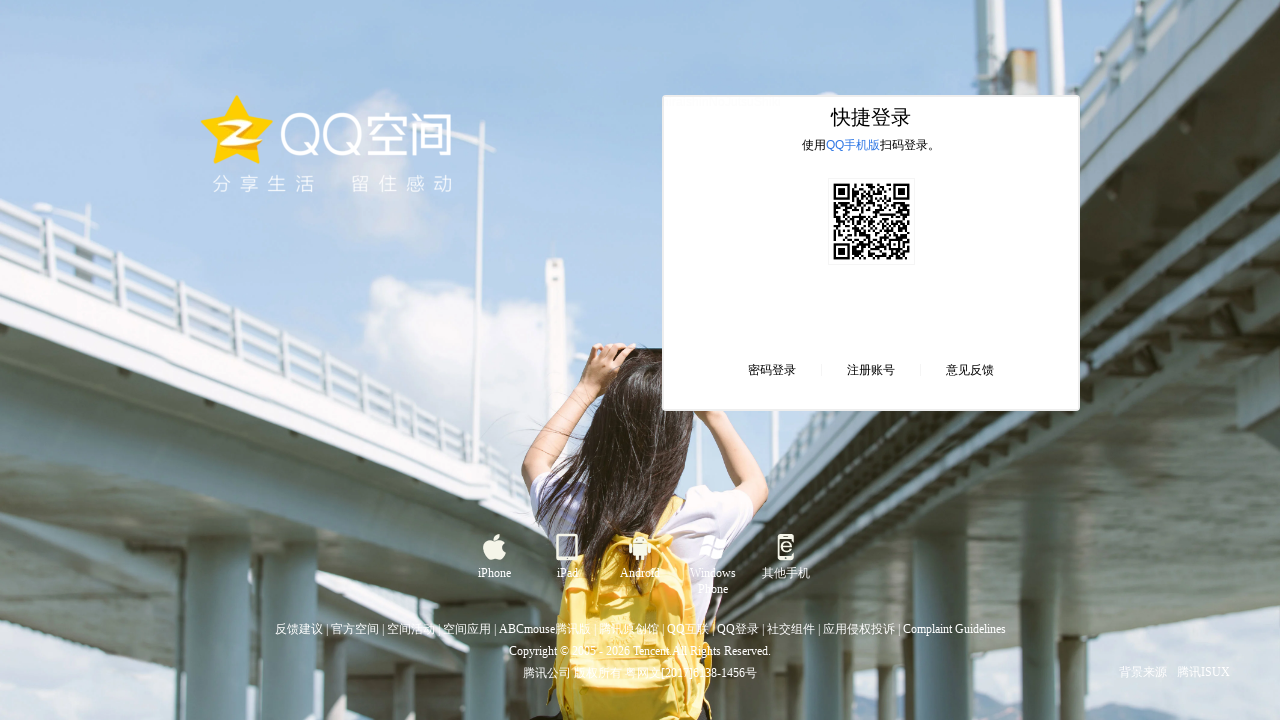

Refreshed the QQ Zone page
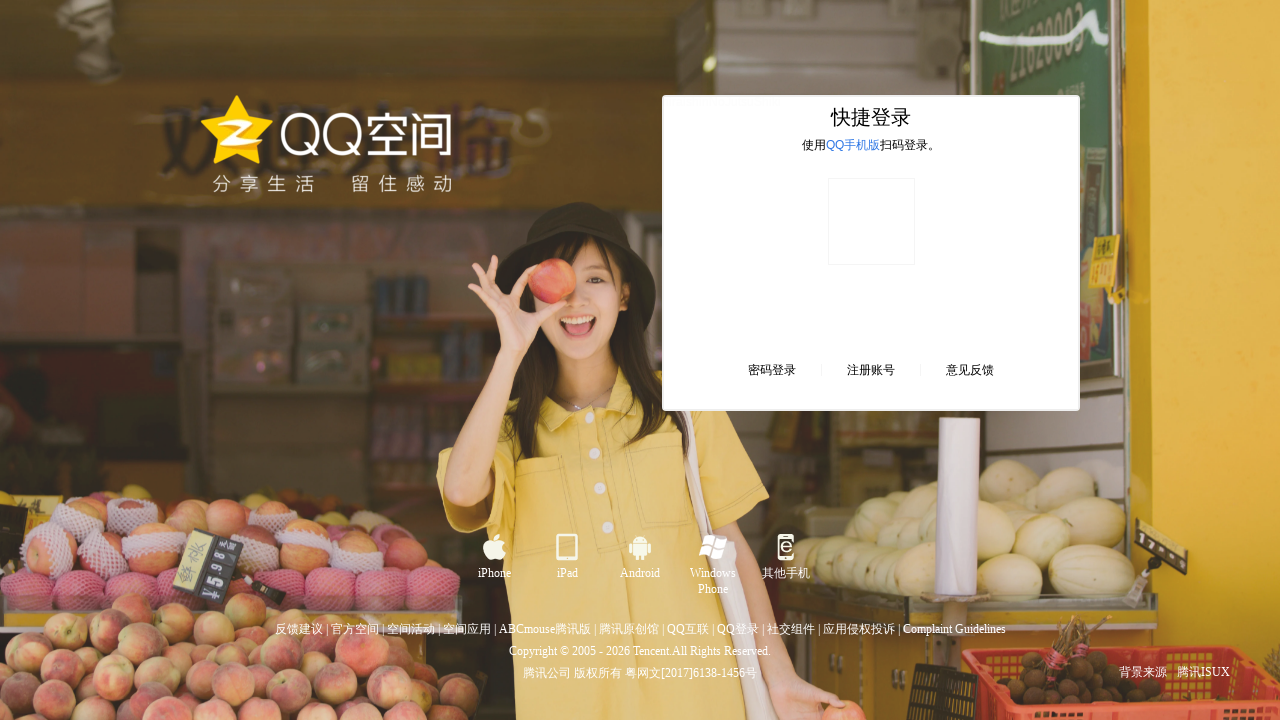

Waited for QQ Zone page to load after refresh (domcontentloaded state)
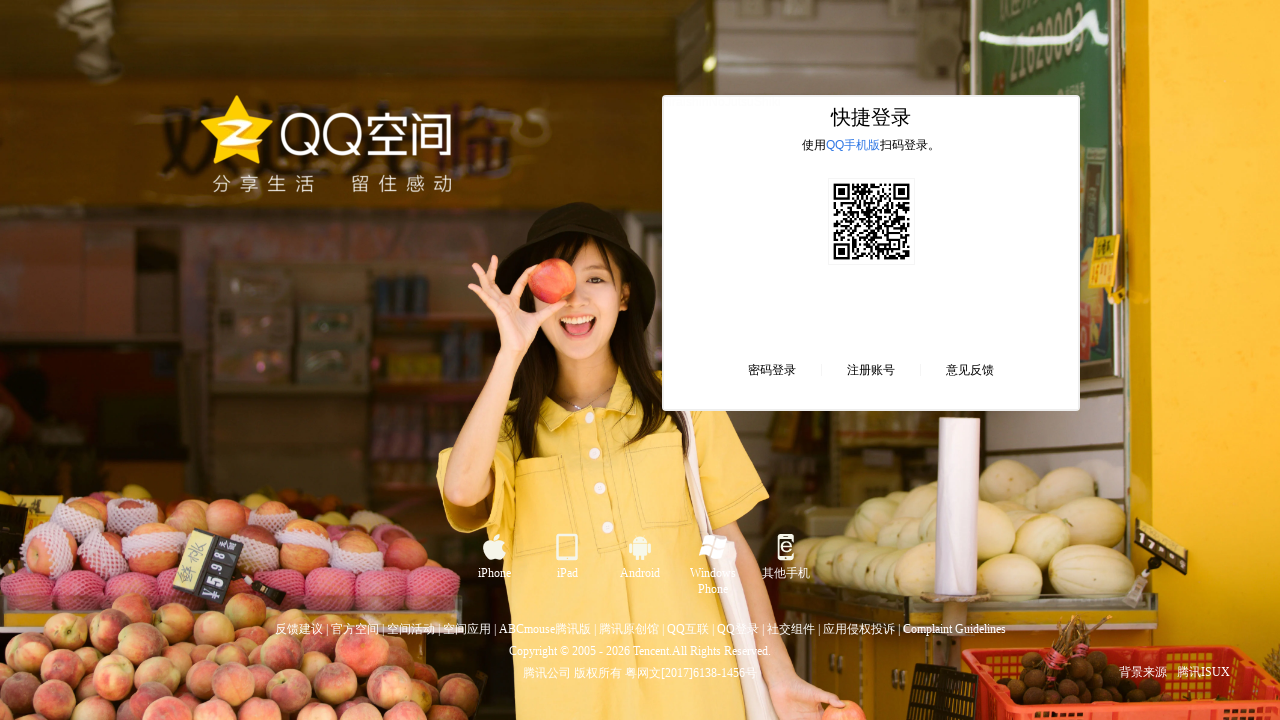

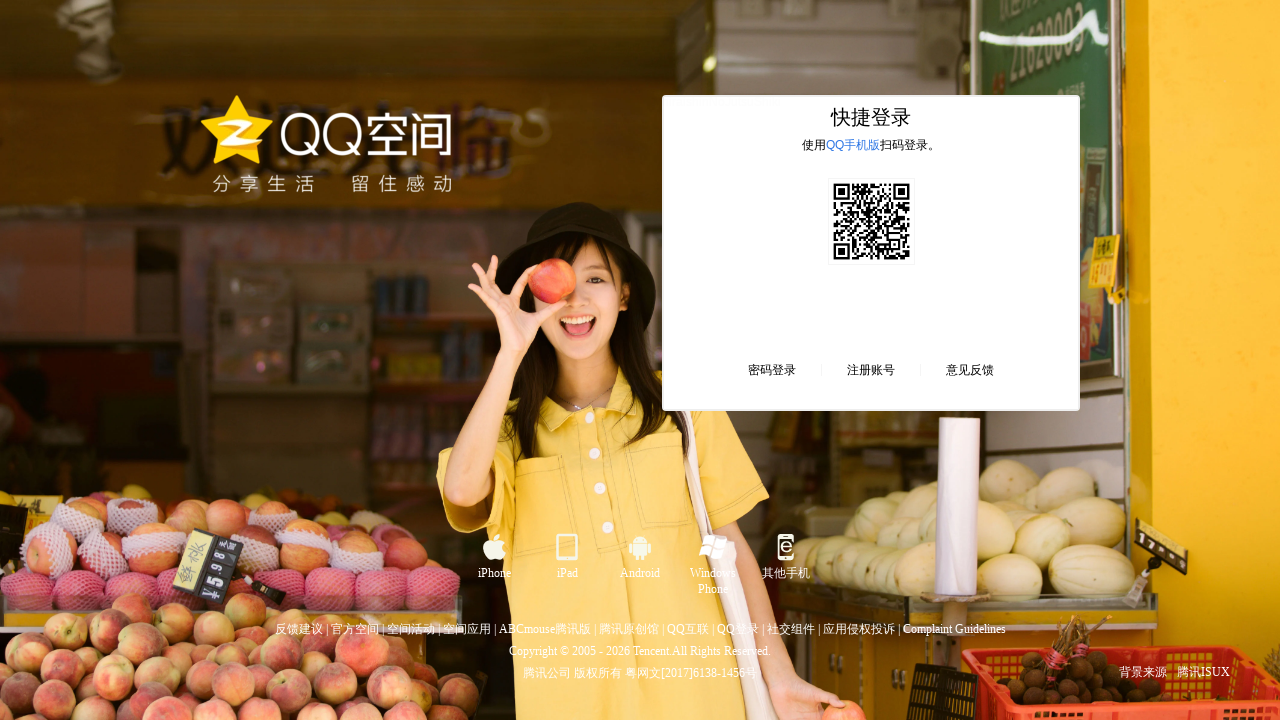